Tests dynamic loading functionality by navigating to Example 1 (element already on page but hidden), clicking the Start button, and verifying that "Hello World!" text becomes visible.

Starting URL: https://the-internet.herokuapp.com/dynamic_loading

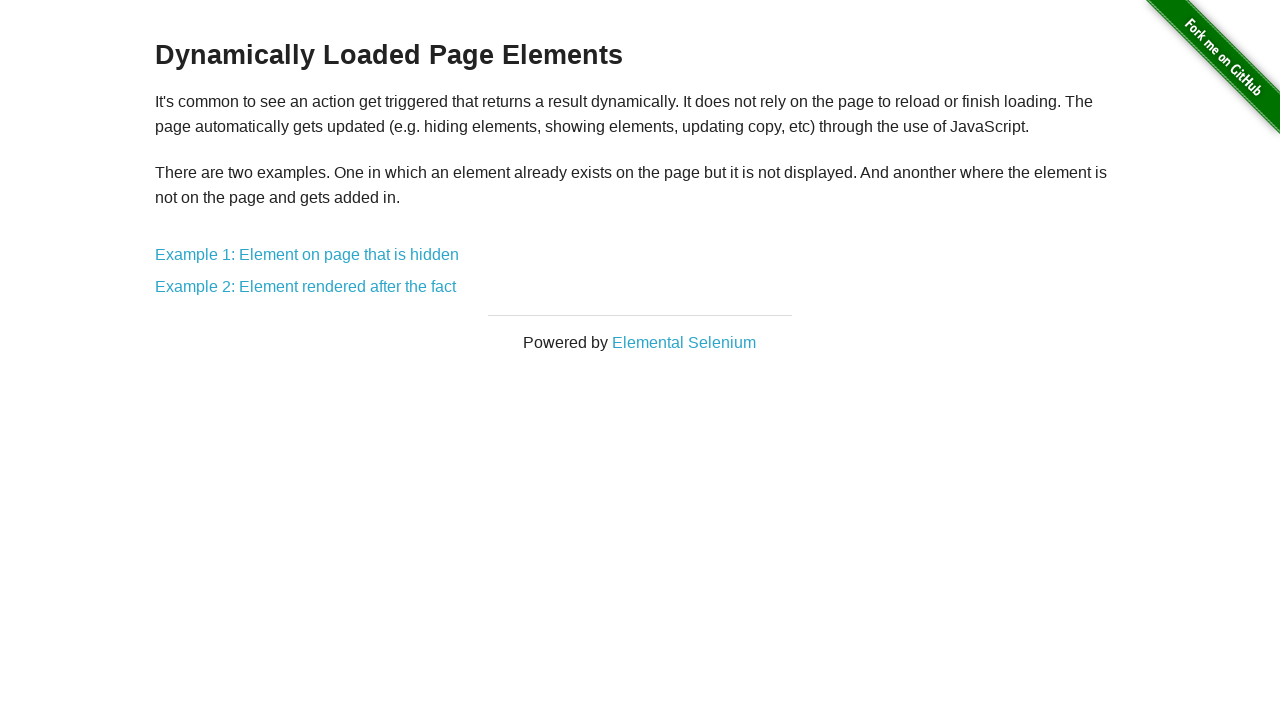

Clicked link for Example 1 (hidden element) at (307, 255) on a[href='/dynamic_loading/1']
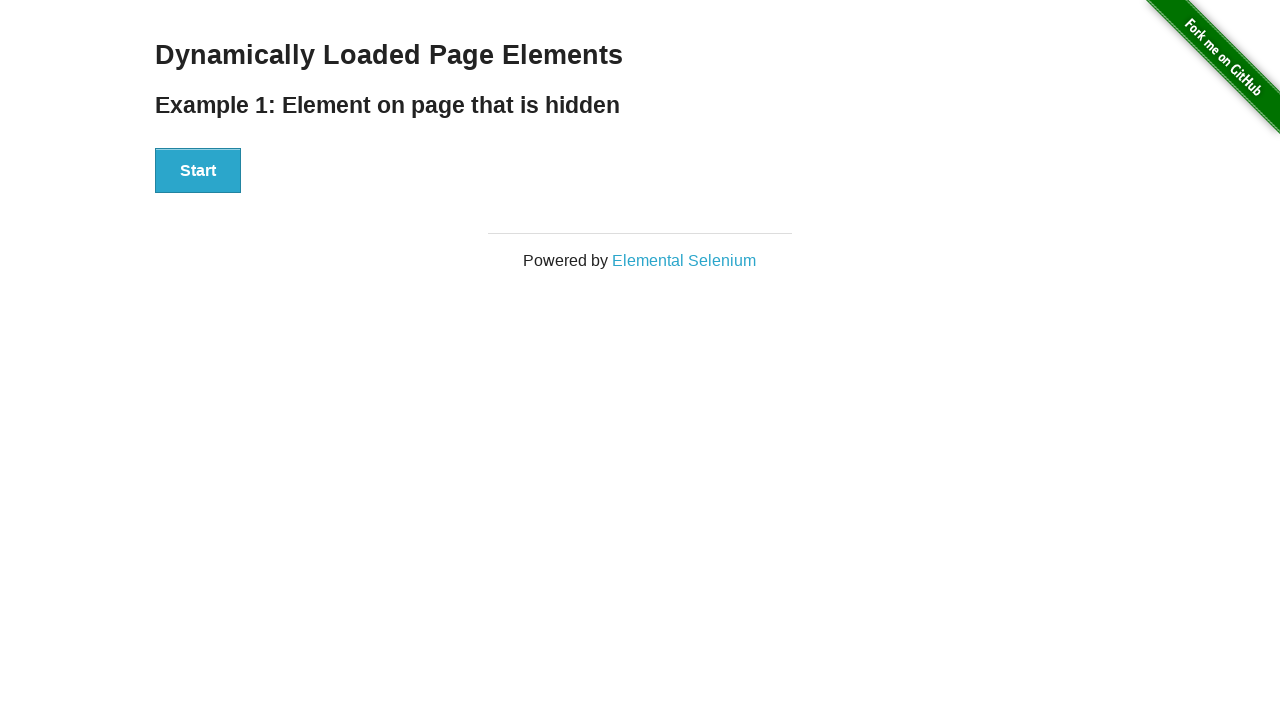

Clicked Start button to begin dynamic loading at (198, 171) on button:has-text('Start')
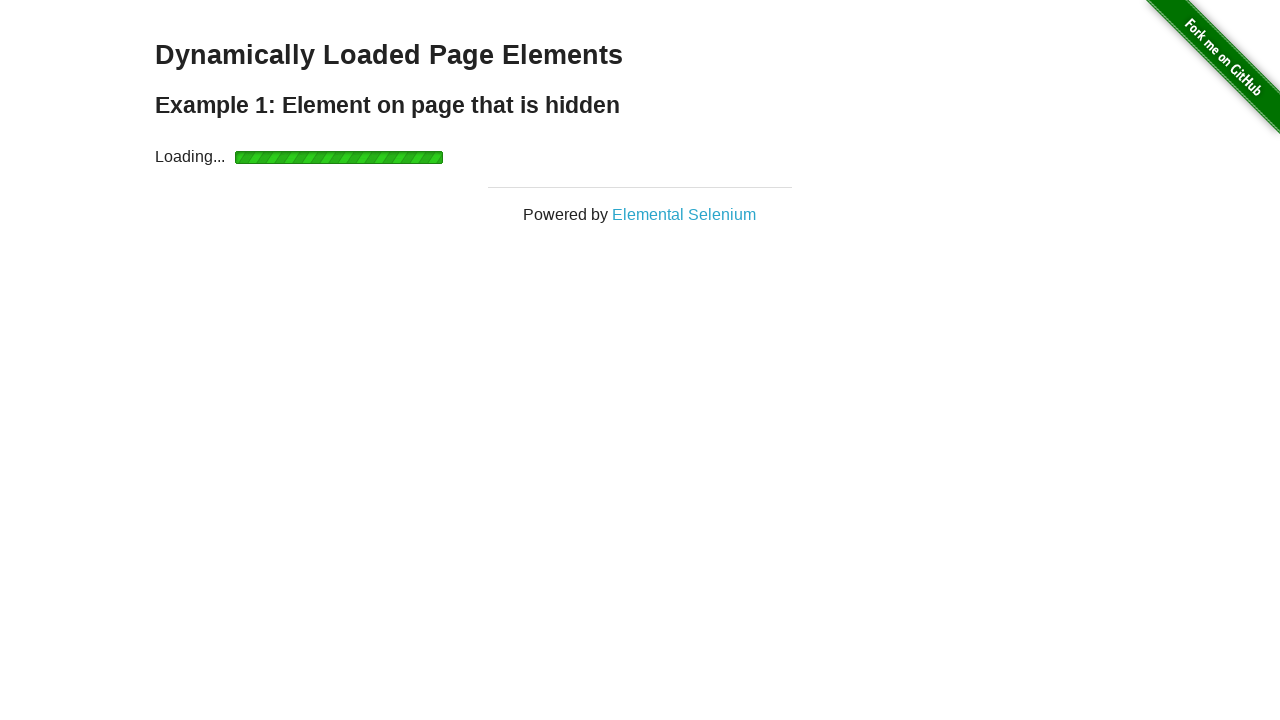

Waited for #finish element to become visible
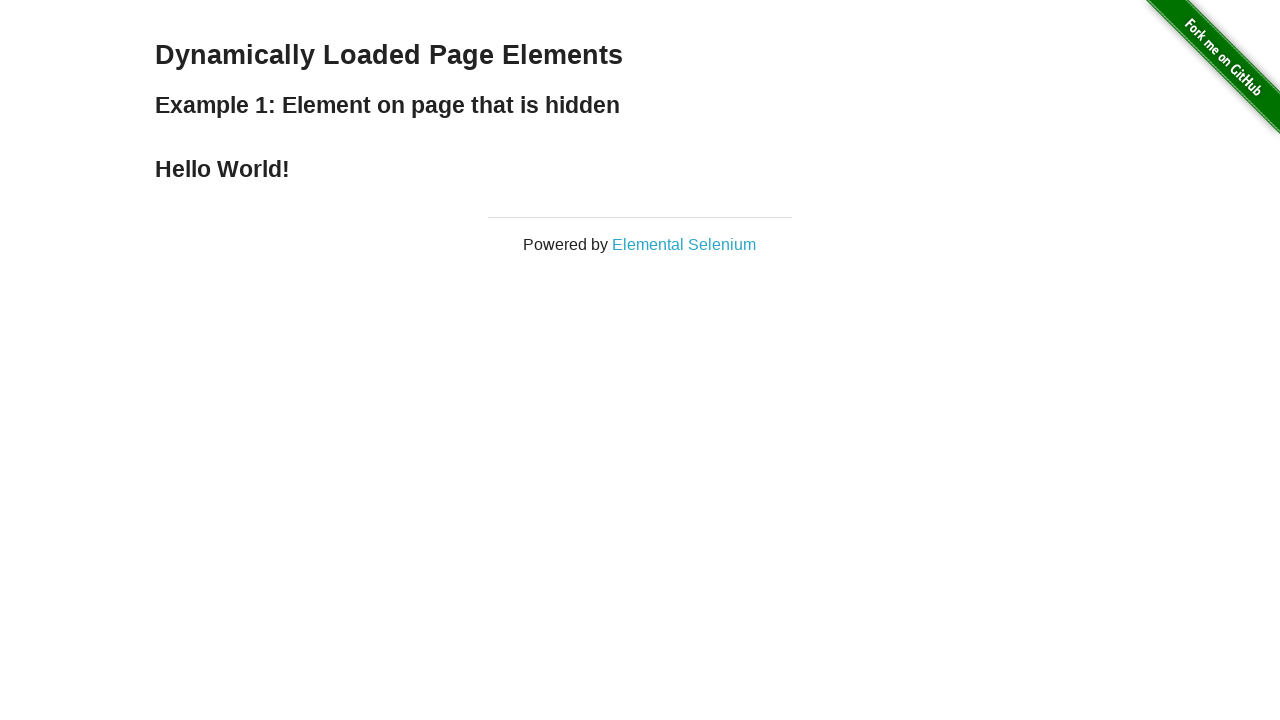

Waited for Hello World heading to be visible
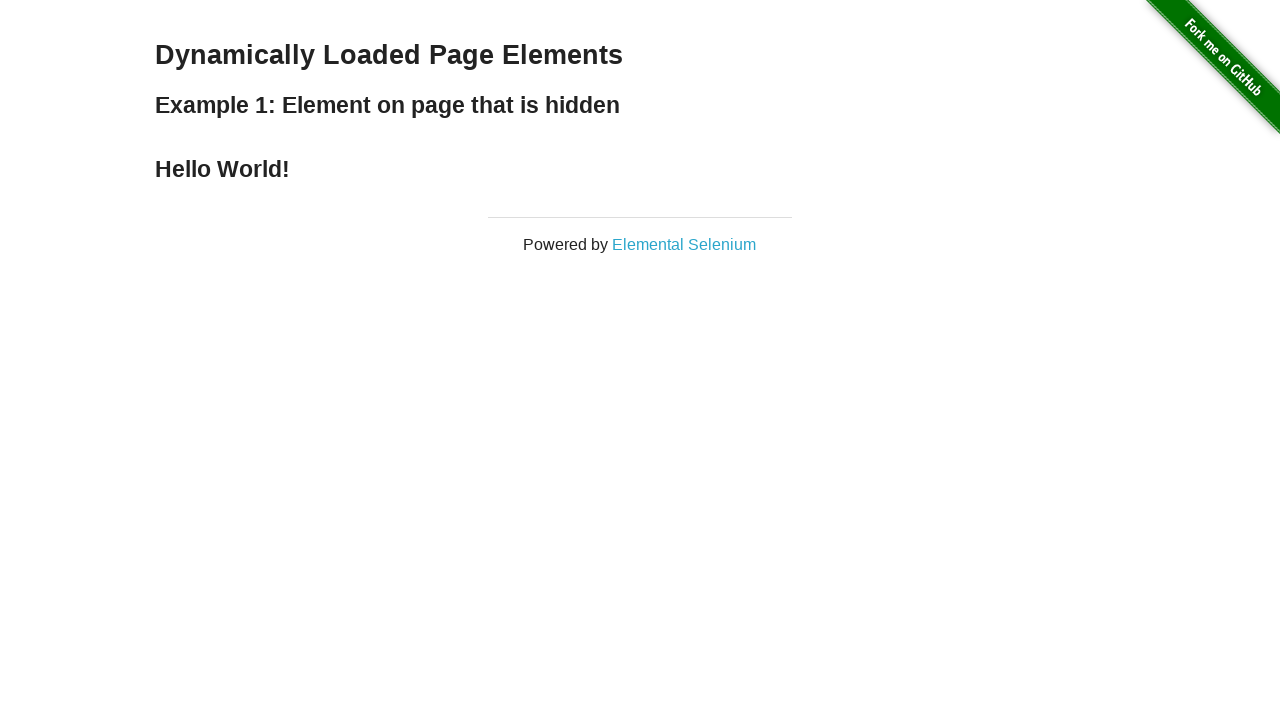

Verified 'Hello World!' text is present
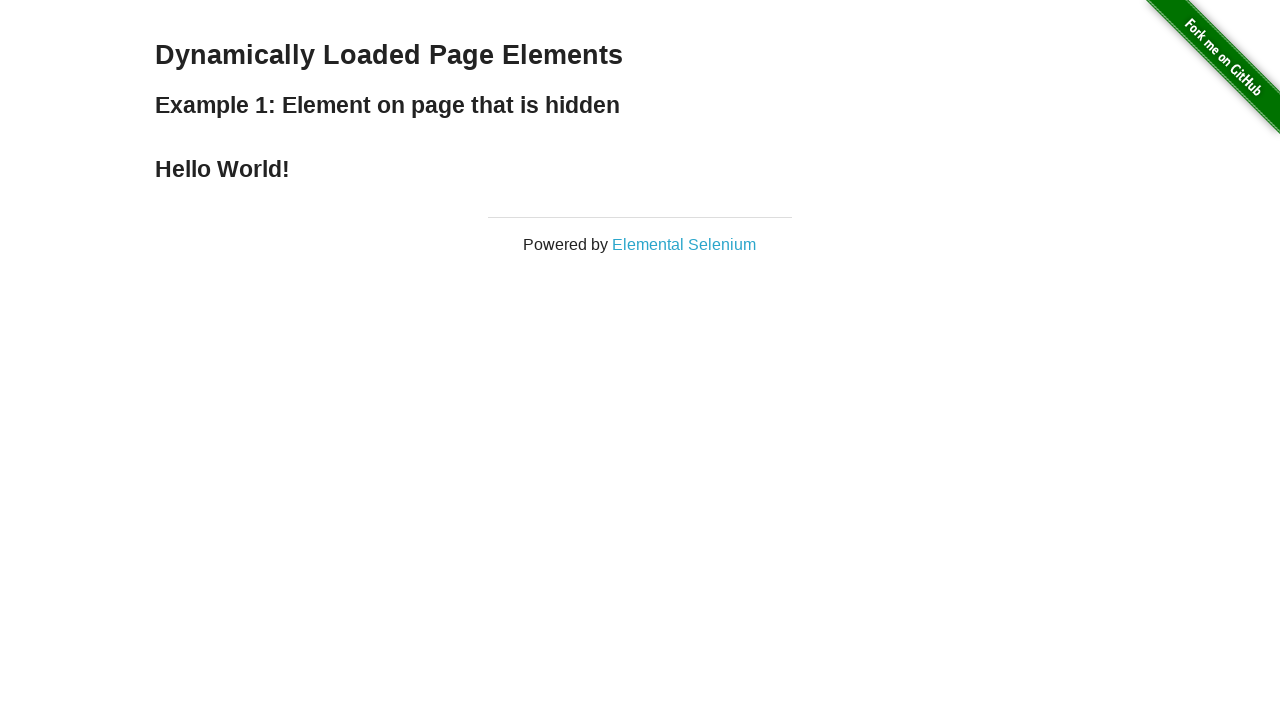

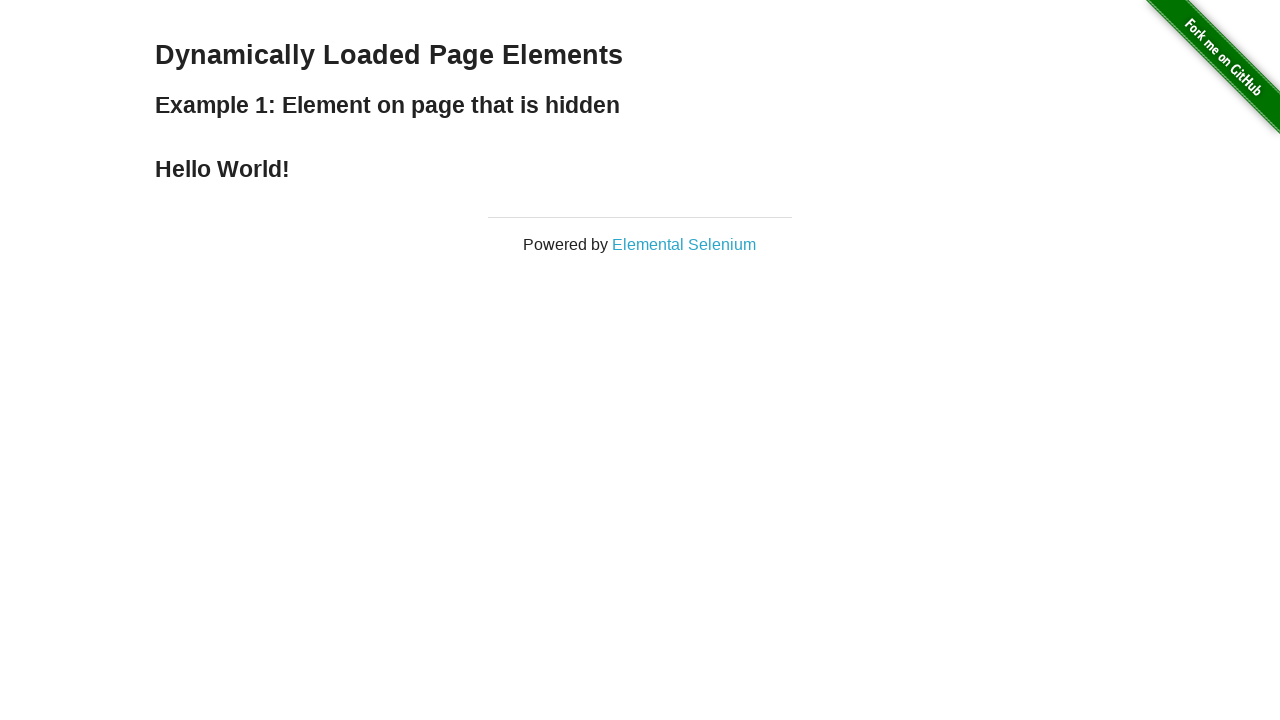